Tests that entered text is trimmed when editing a todo item

Starting URL: https://todo-app.serenity-js.org/#/

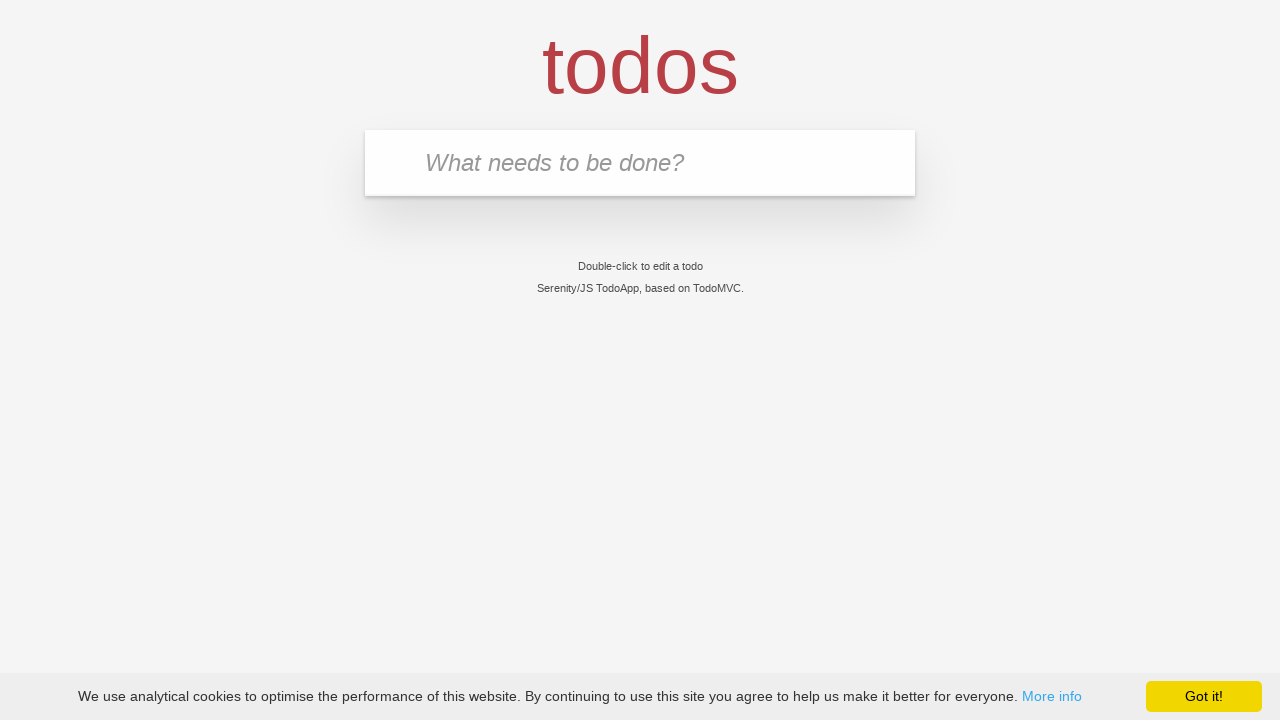

Filled new todo input with 'buy some cheese' on .new-todo
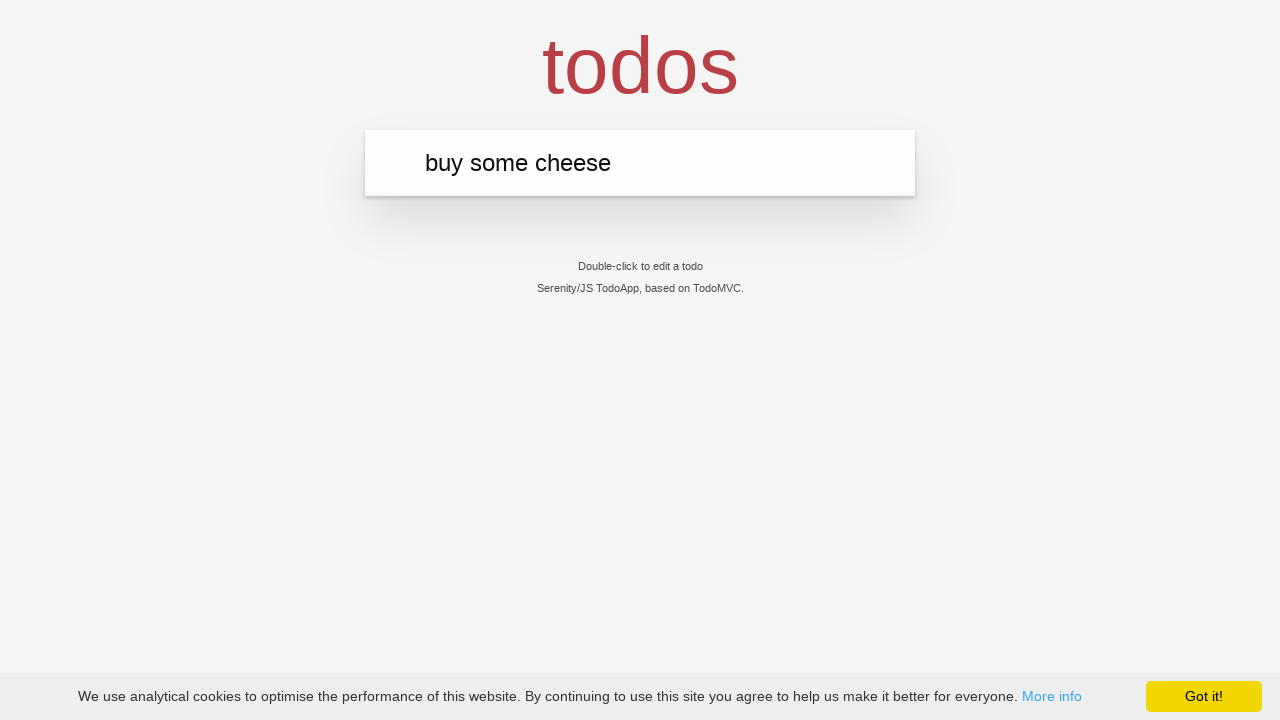

Pressed Enter to create first todo item on .new-todo
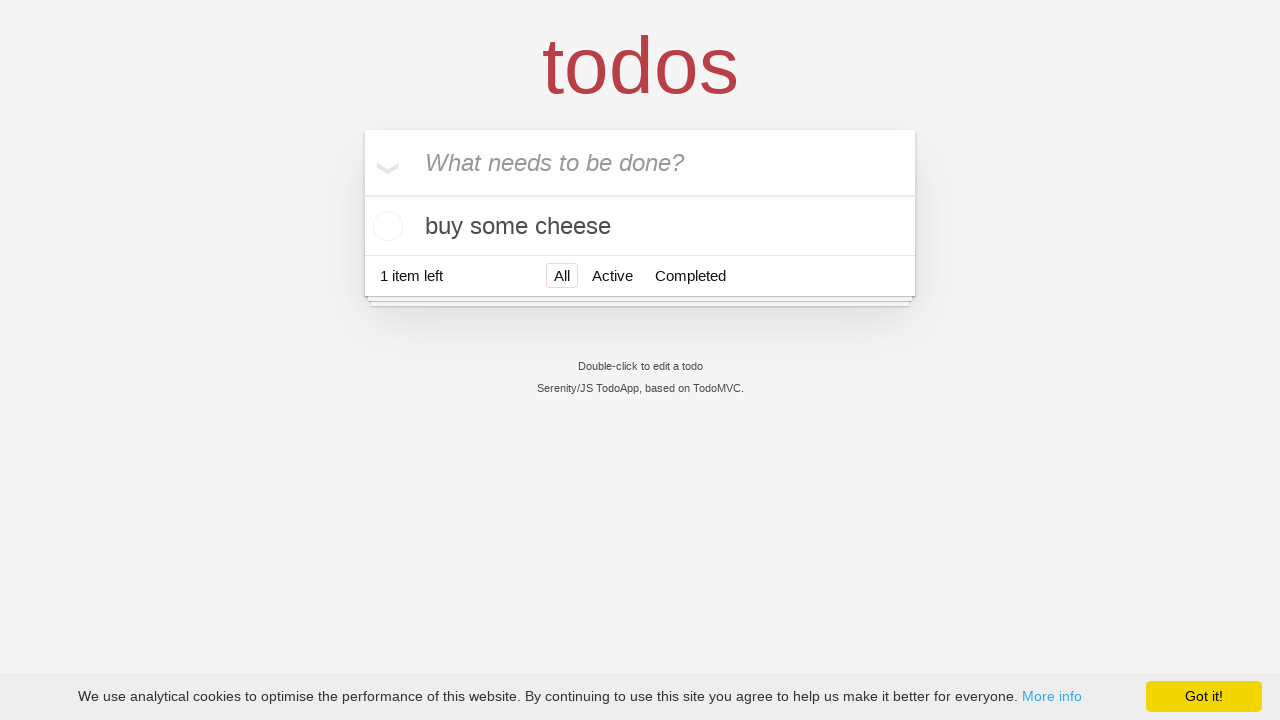

Filled new todo input with 'feed the cat' on .new-todo
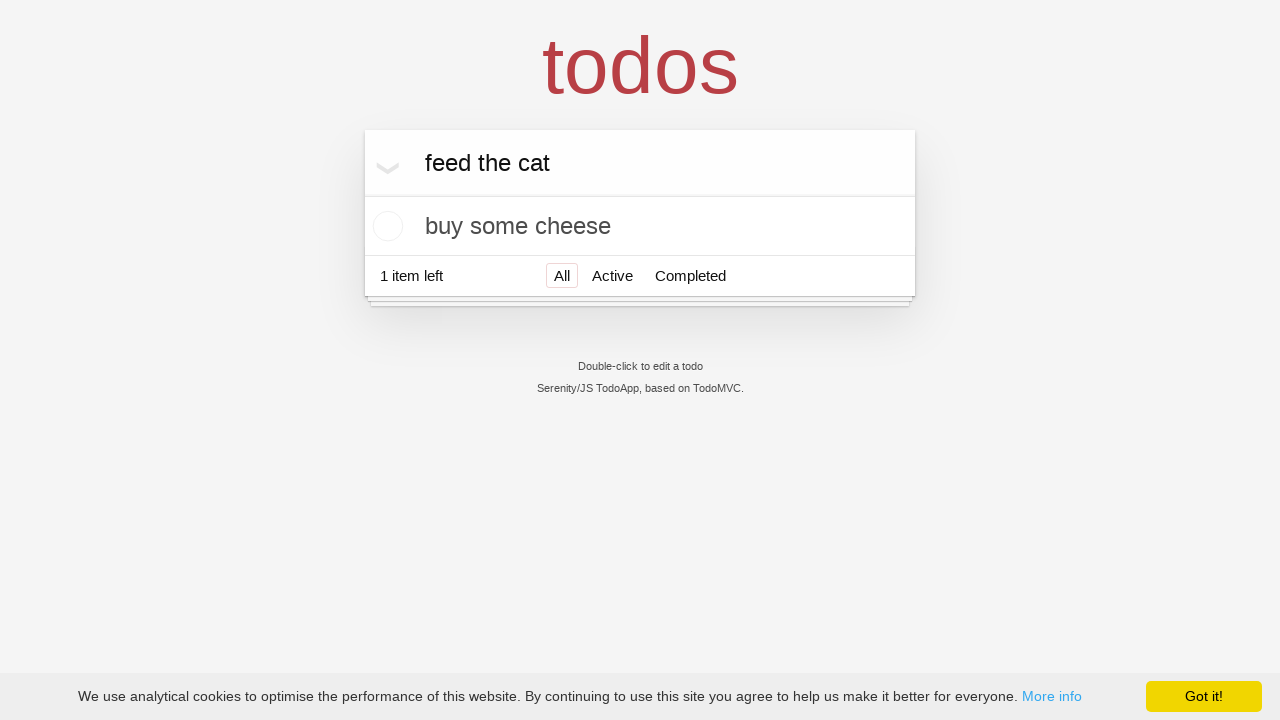

Pressed Enter to create second todo item on .new-todo
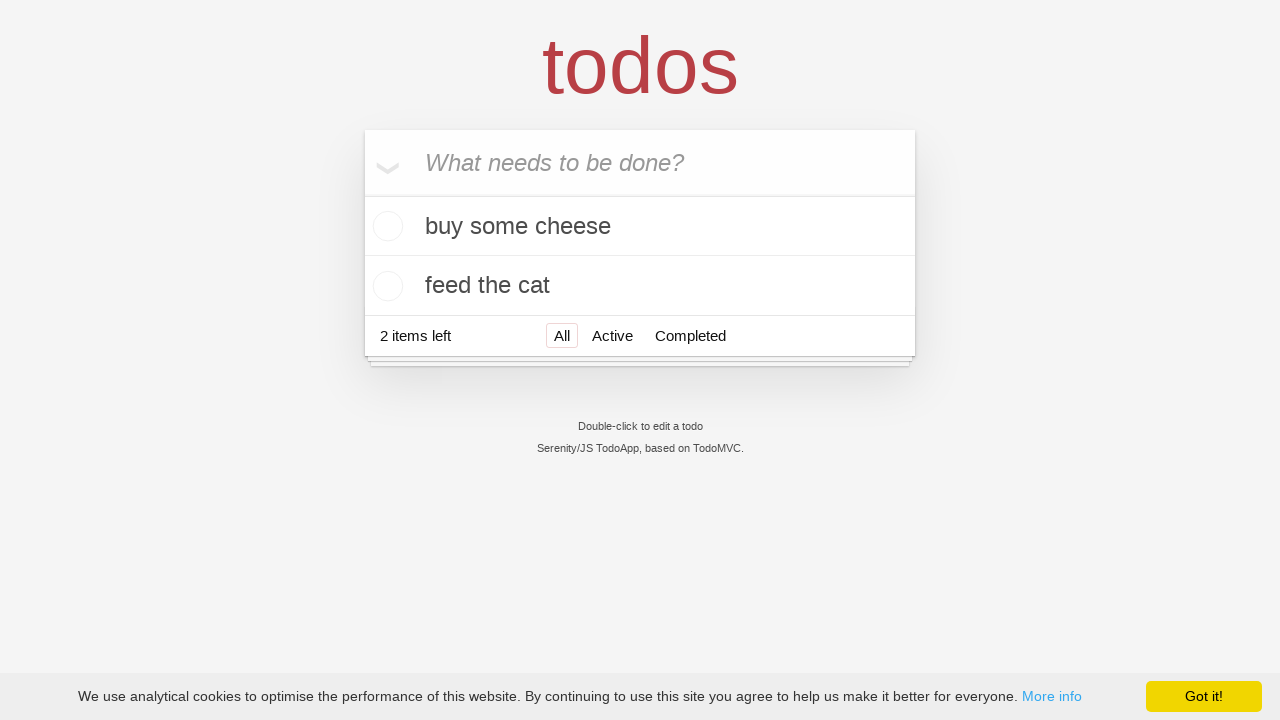

Filled new todo input with 'book a doctors appointment' on .new-todo
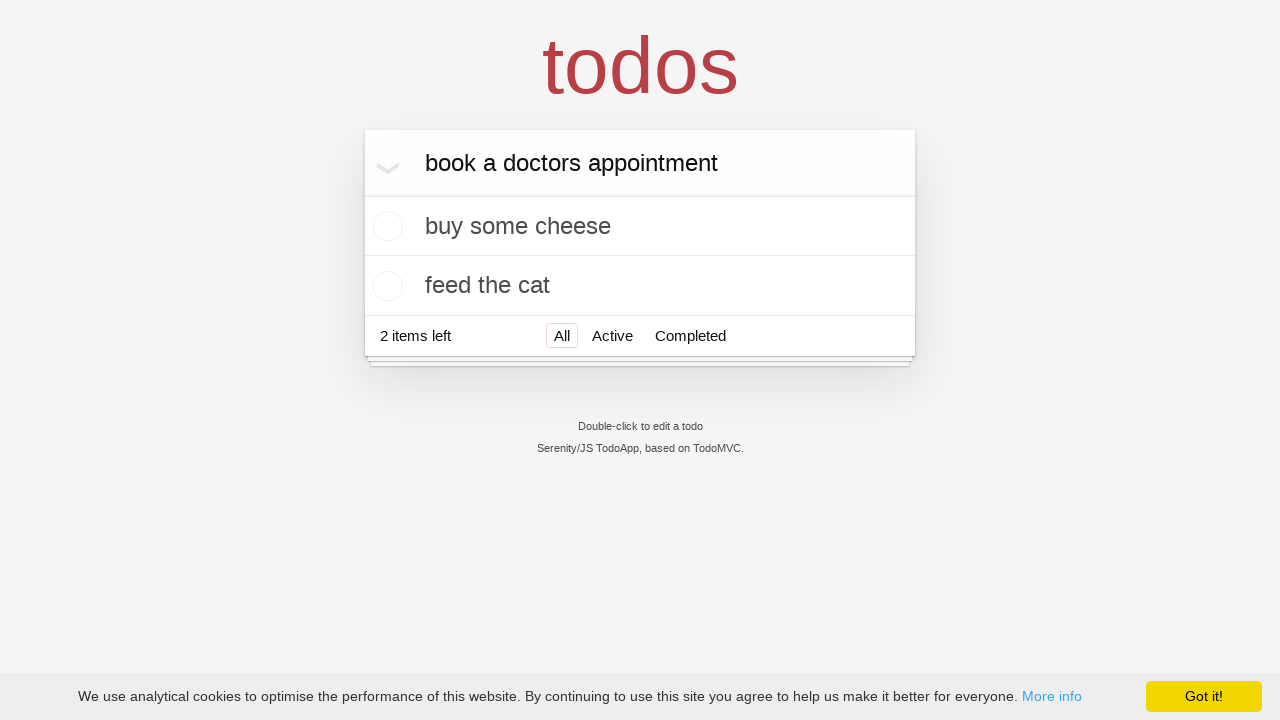

Pressed Enter to create third todo item on .new-todo
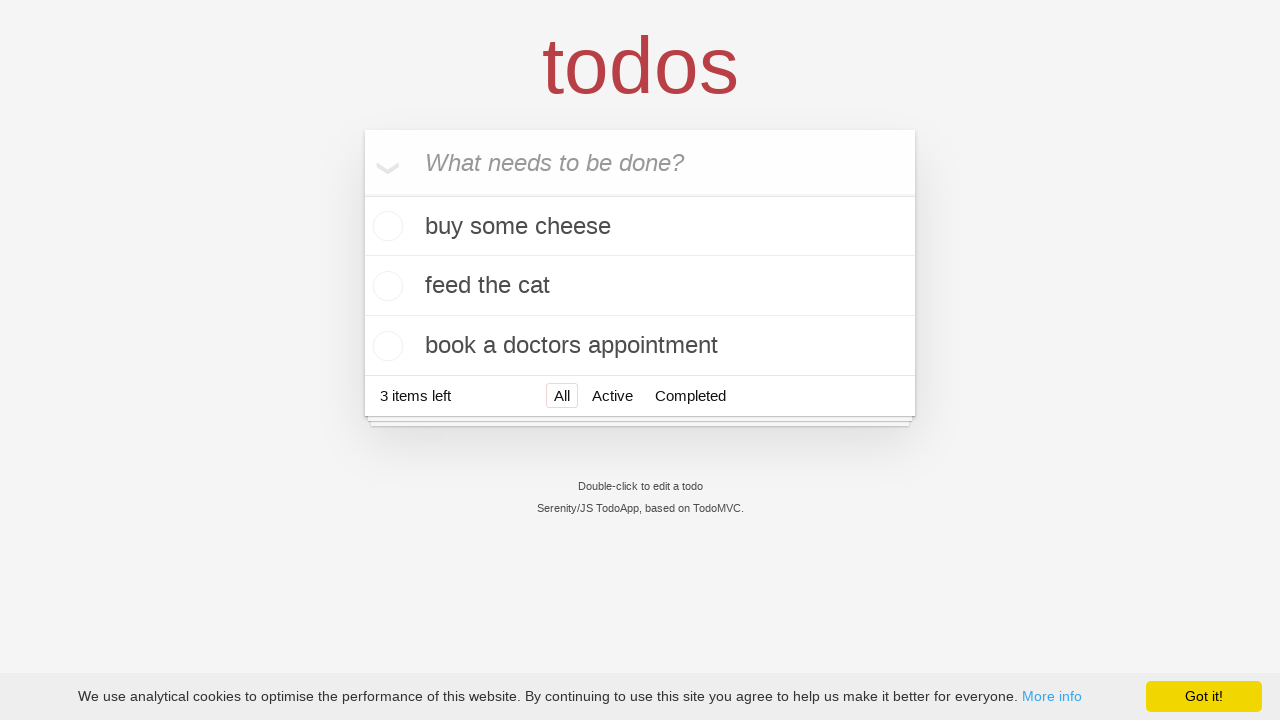

Waited for all three todo items to load
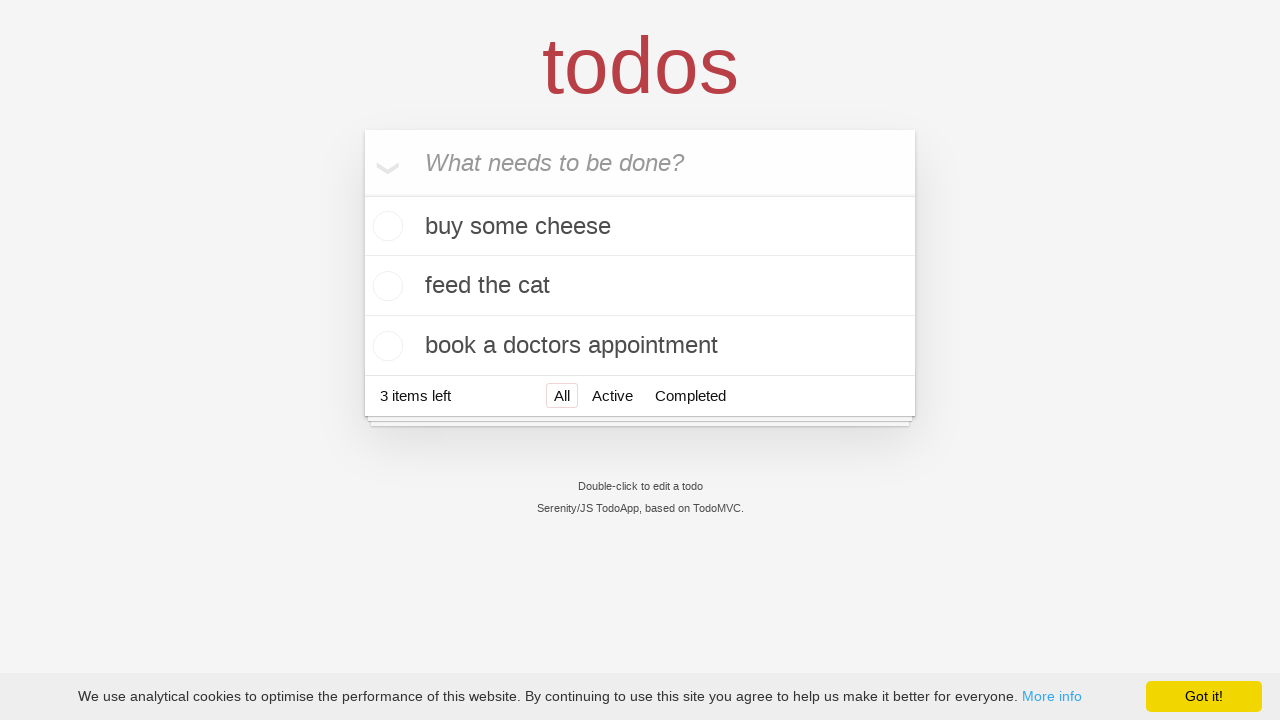

Double-clicked second todo item to enter edit mode at (640, 286) on .todo-list li >> nth=1
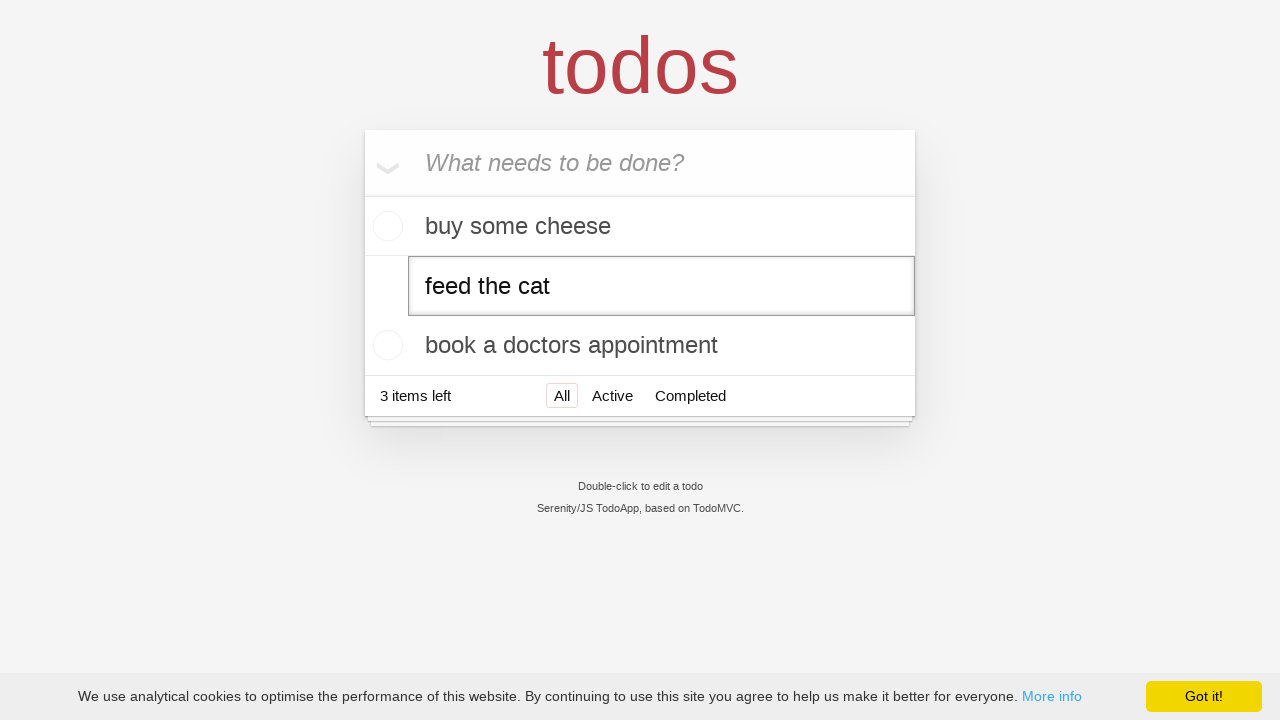

Filled edit field with text containing leading and trailing whitespace on .todo-list li >> nth=1 >> .edit
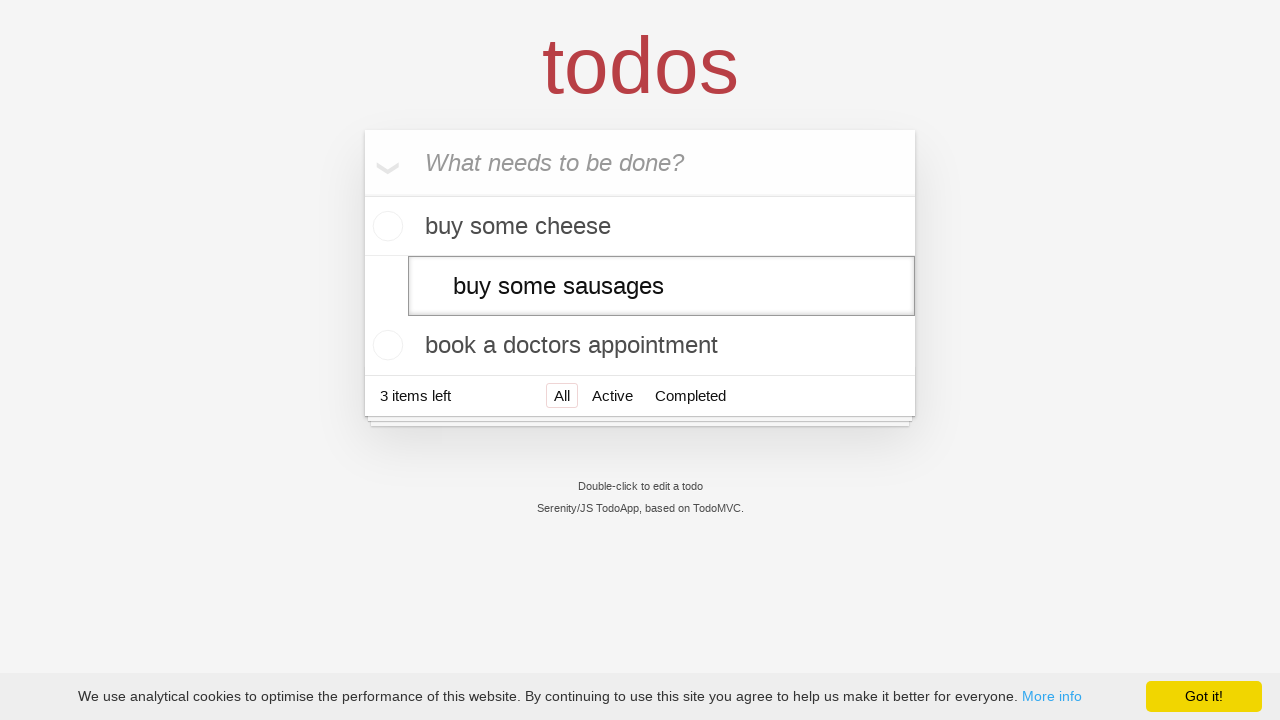

Pressed Enter to save edited todo item with whitespace trimmed on .todo-list li >> nth=1 >> .edit
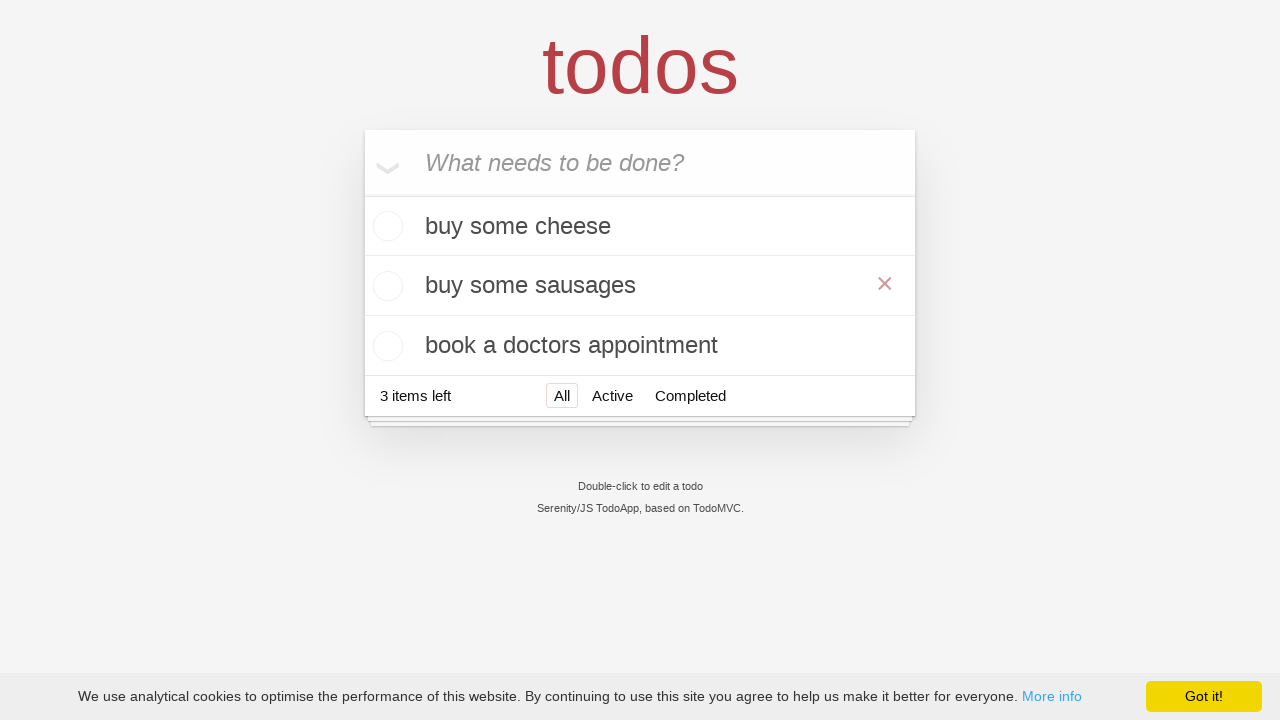

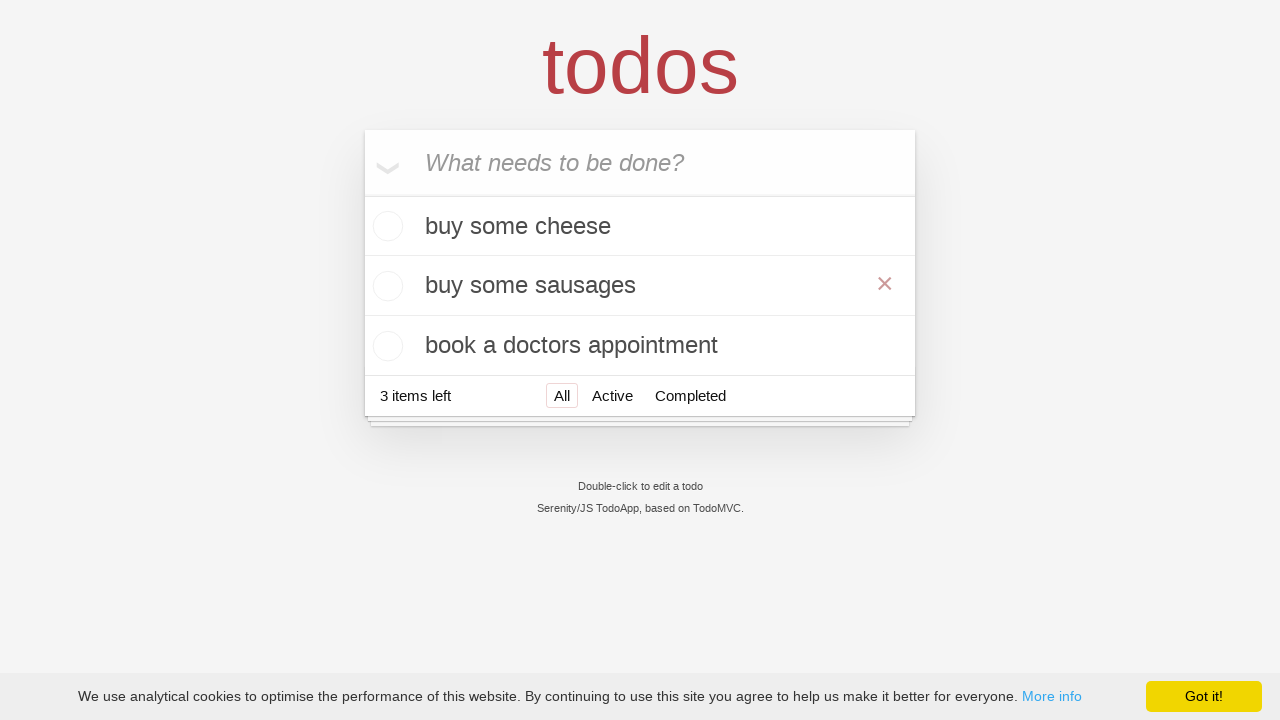